Tests browser window/tab switching functionality by clicking a button to open a new tab, switching to the new tab, and then switching back to the original window.

Starting URL: https://formy-project.herokuapp.com/switch-window

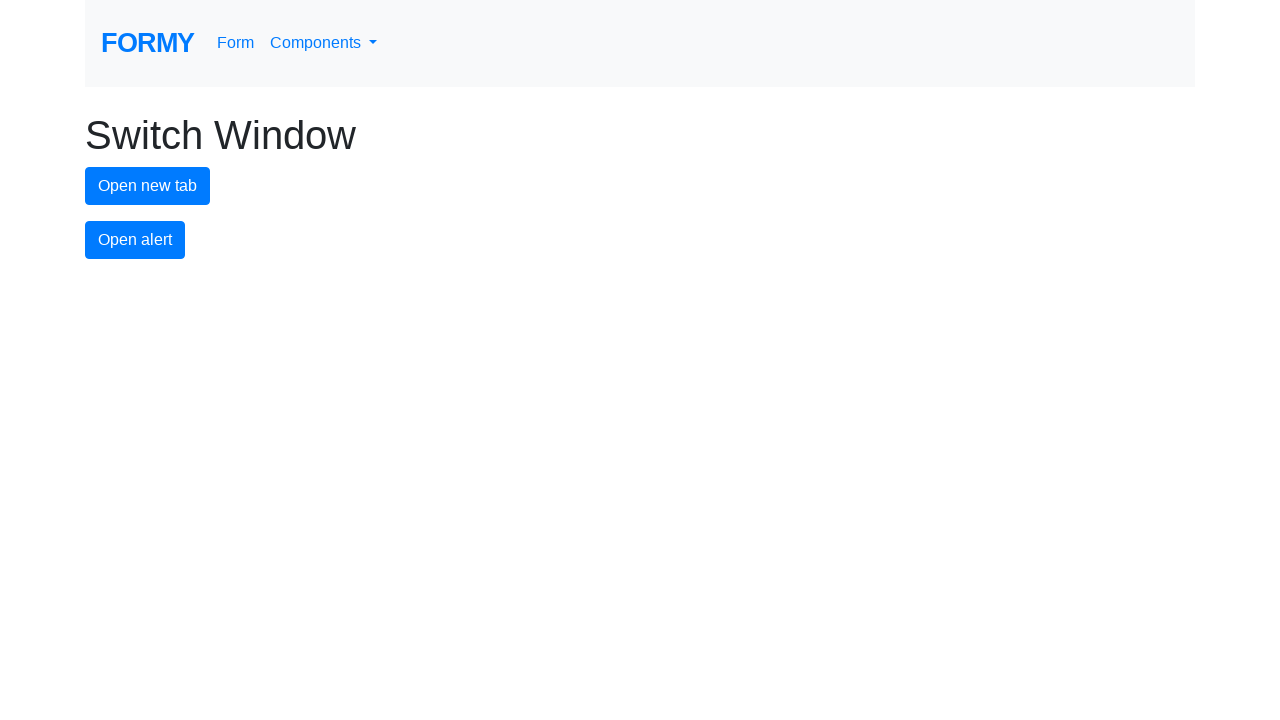

Clicked new tab button to open a new tab at (148, 186) on #new-tab-button
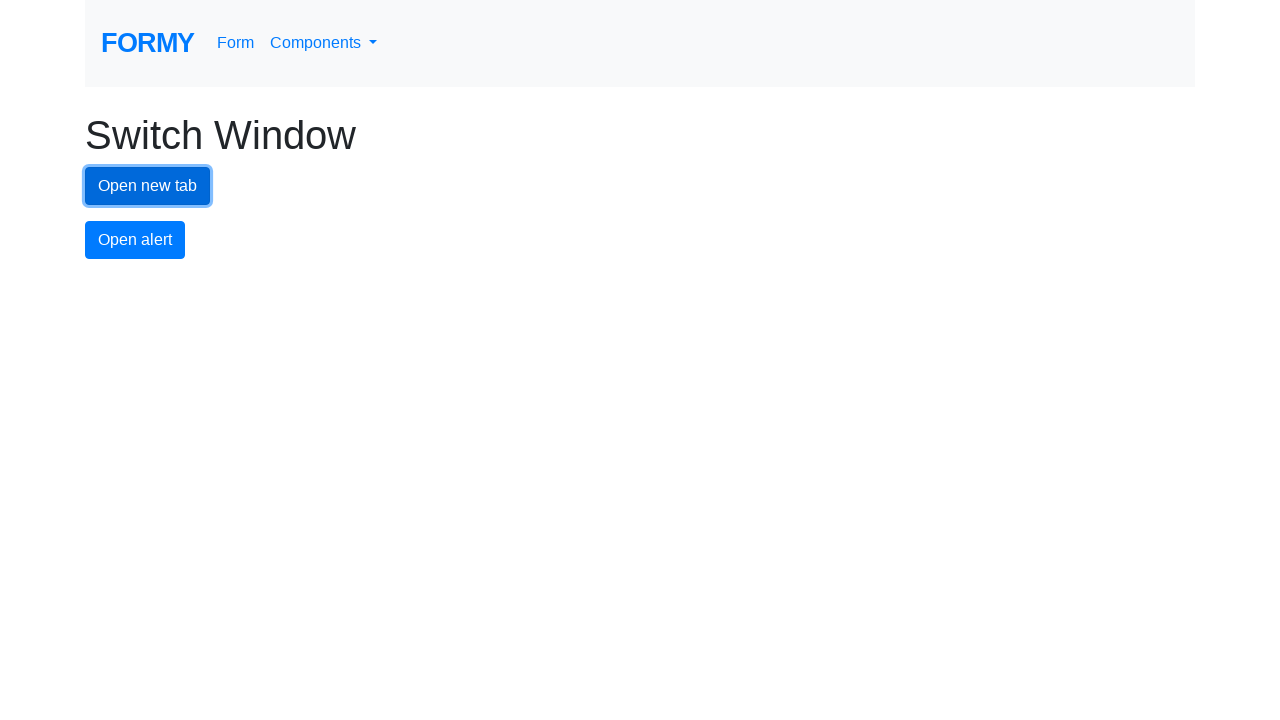

Captured reference to newly opened tab
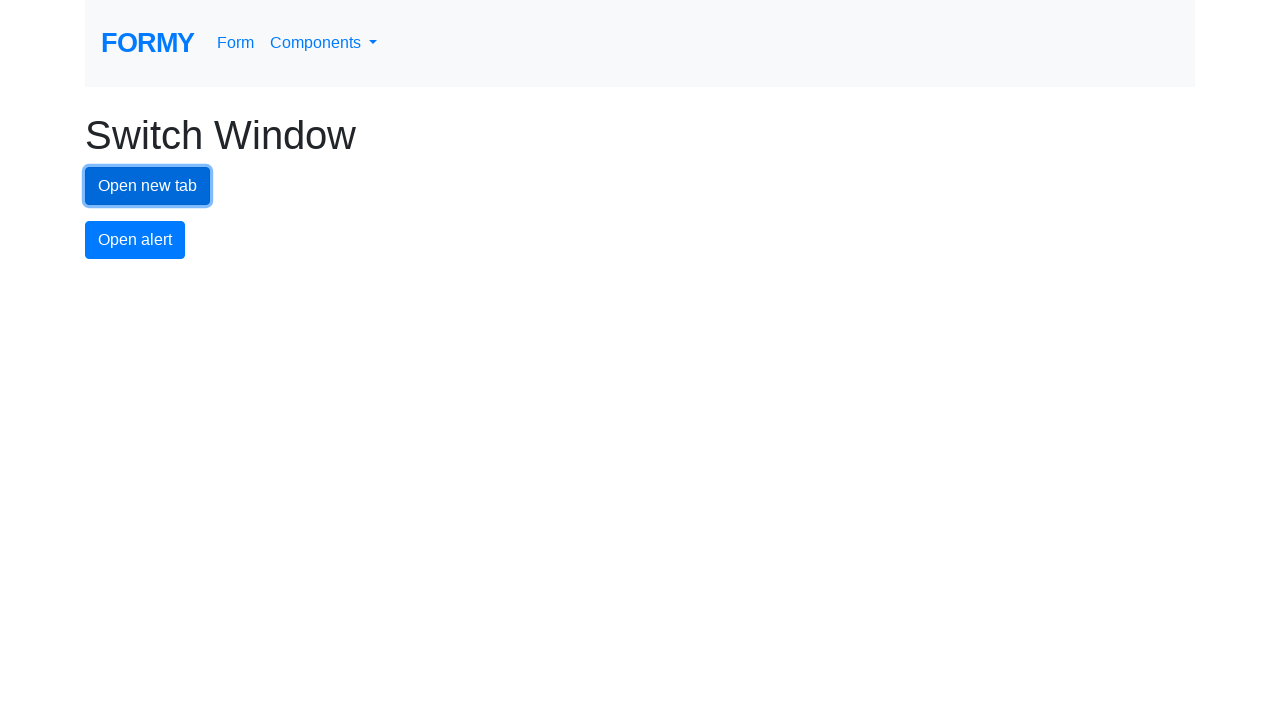

New tab finished loading
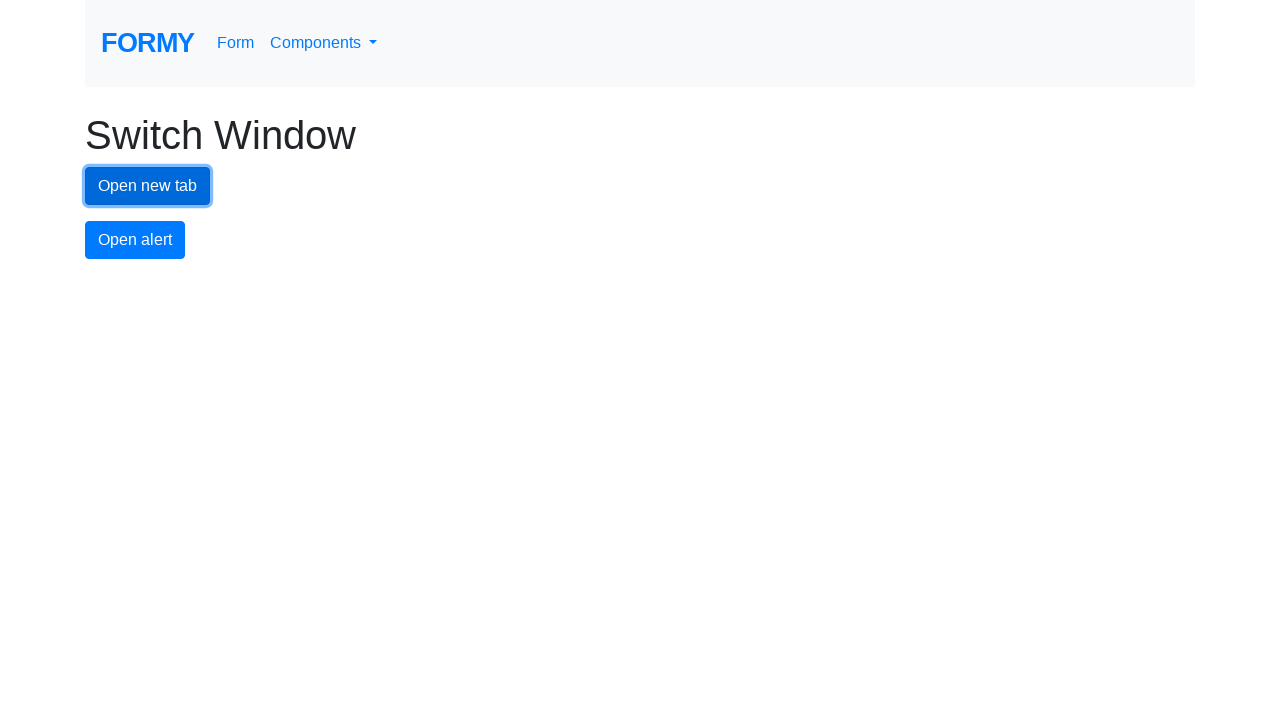

Switched to the new tab
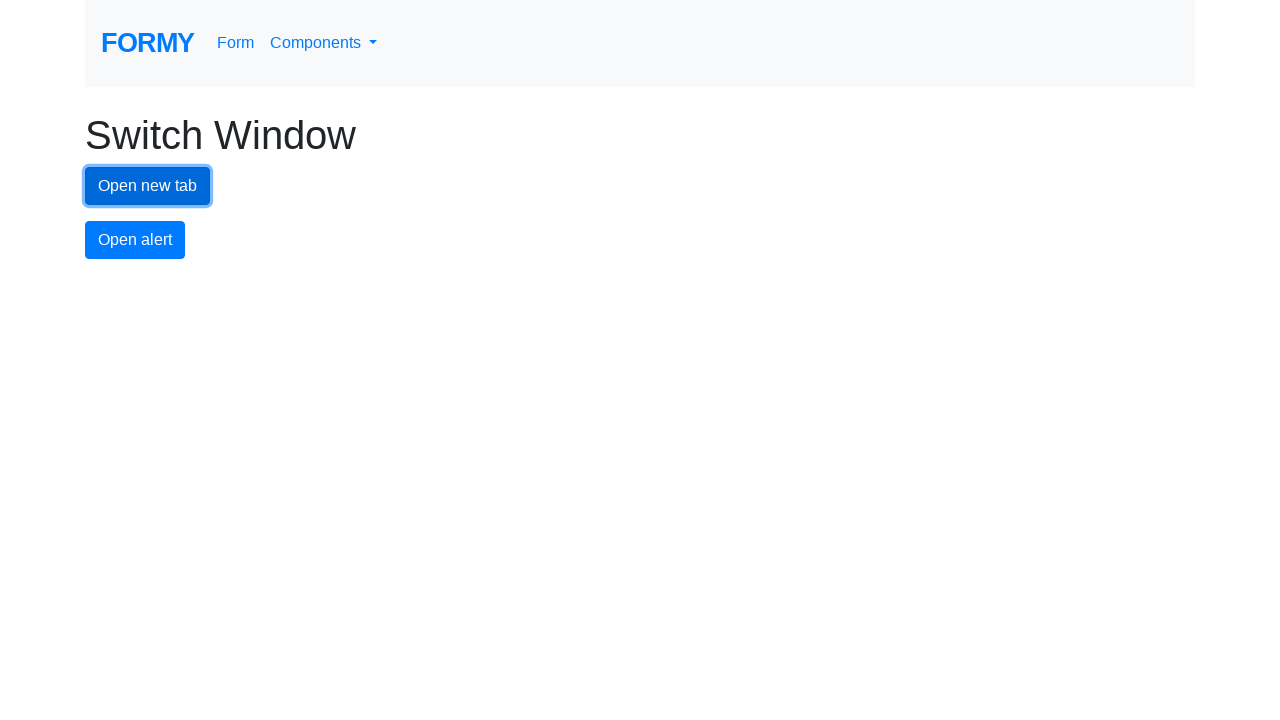

Switched back to the original tab
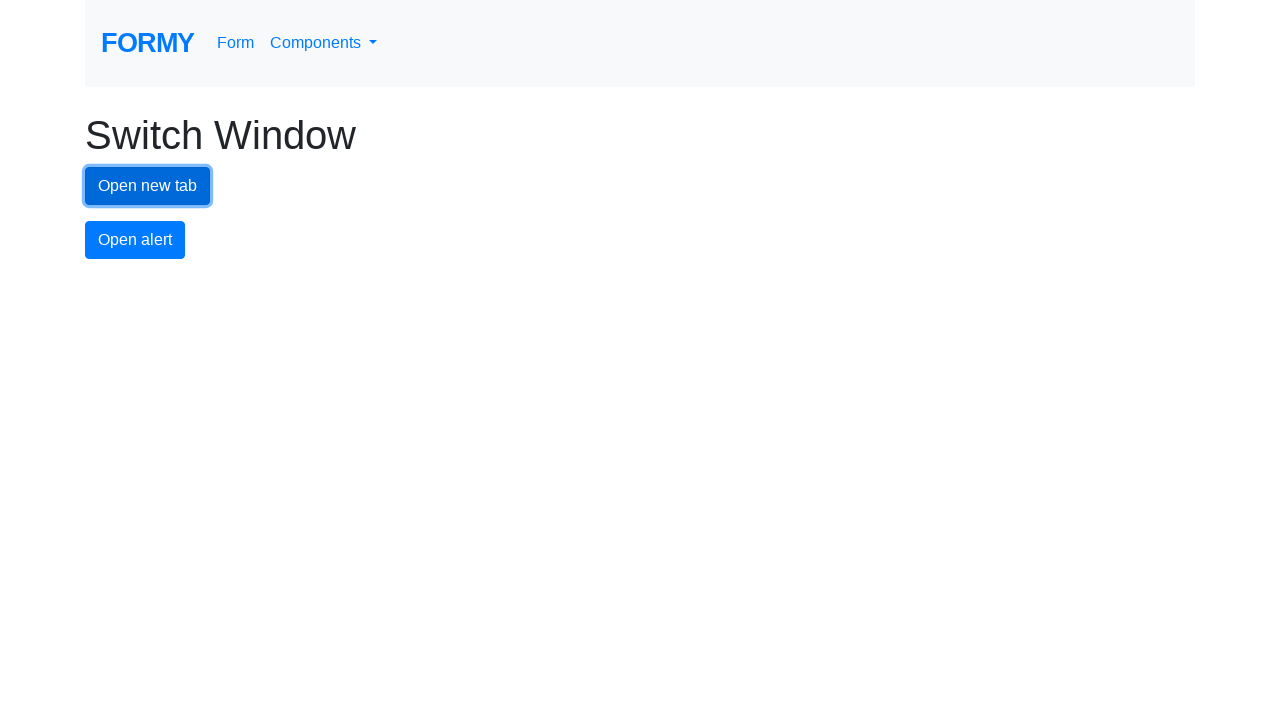

Closed the new tab
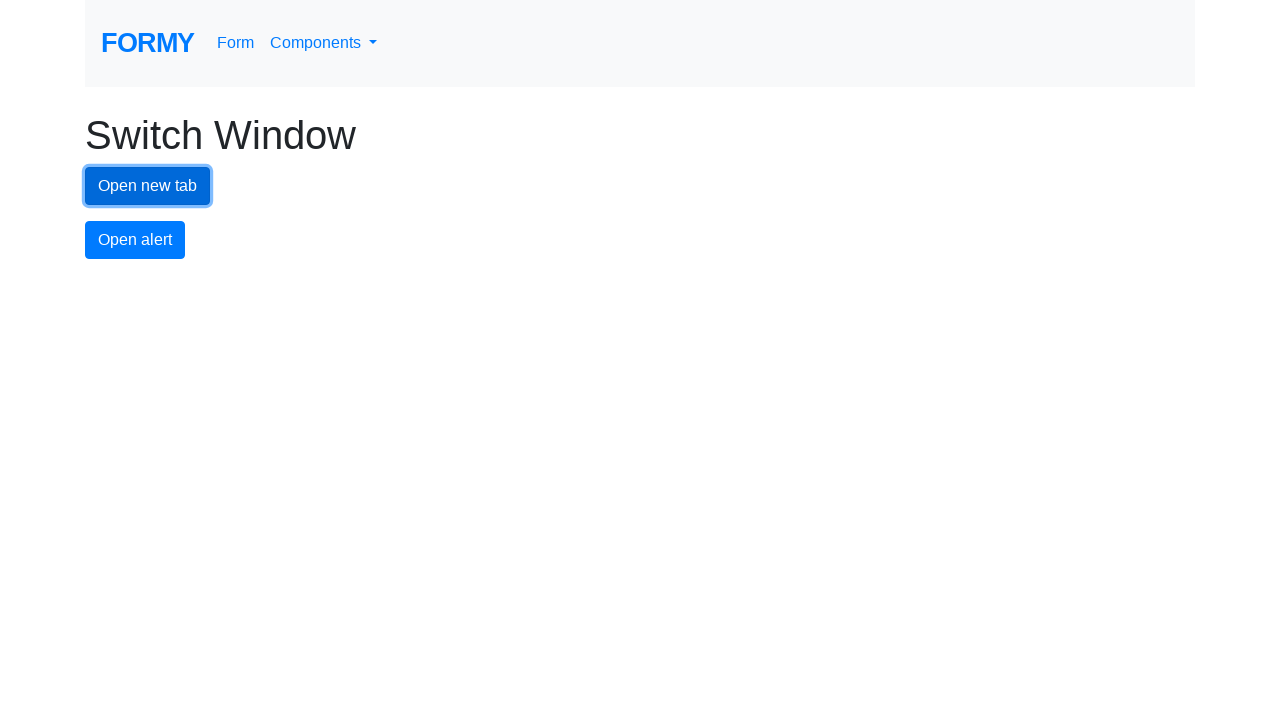

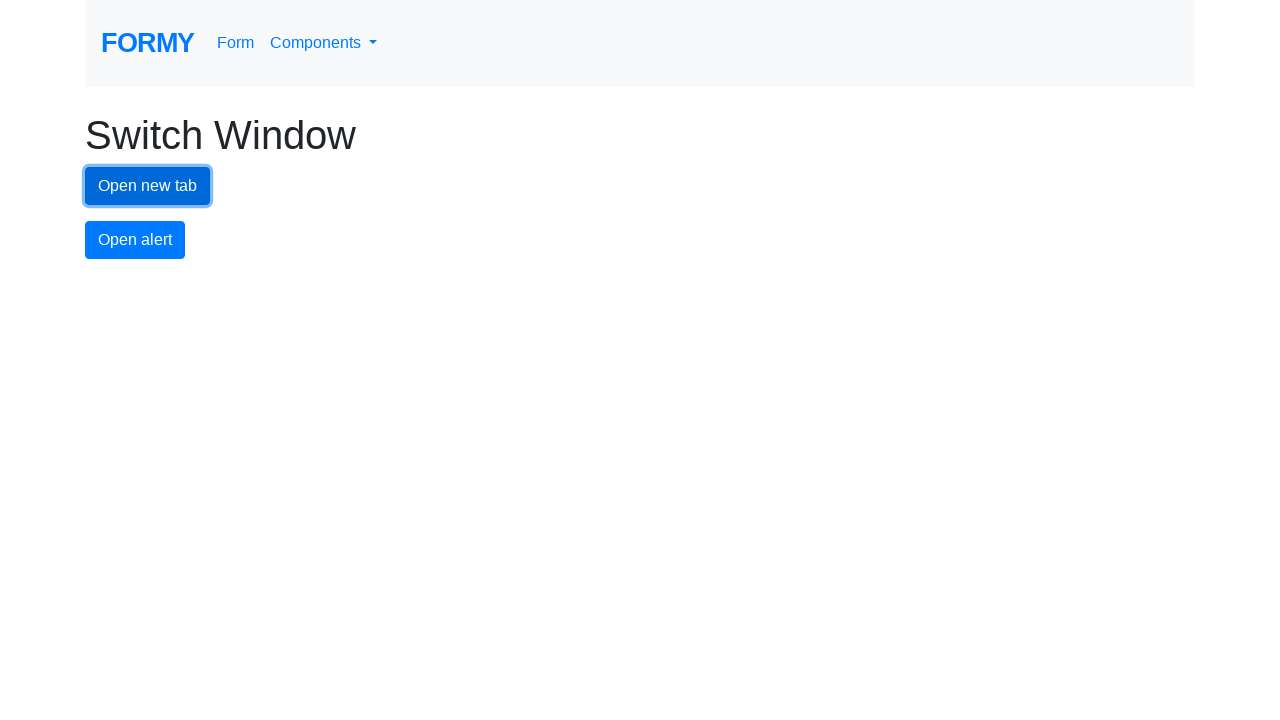